Tests sending a tab key press using keyboard action without targeting a specific element, then verifies the page displays the correct key pressed

Starting URL: http://the-internet.herokuapp.com/key_presses

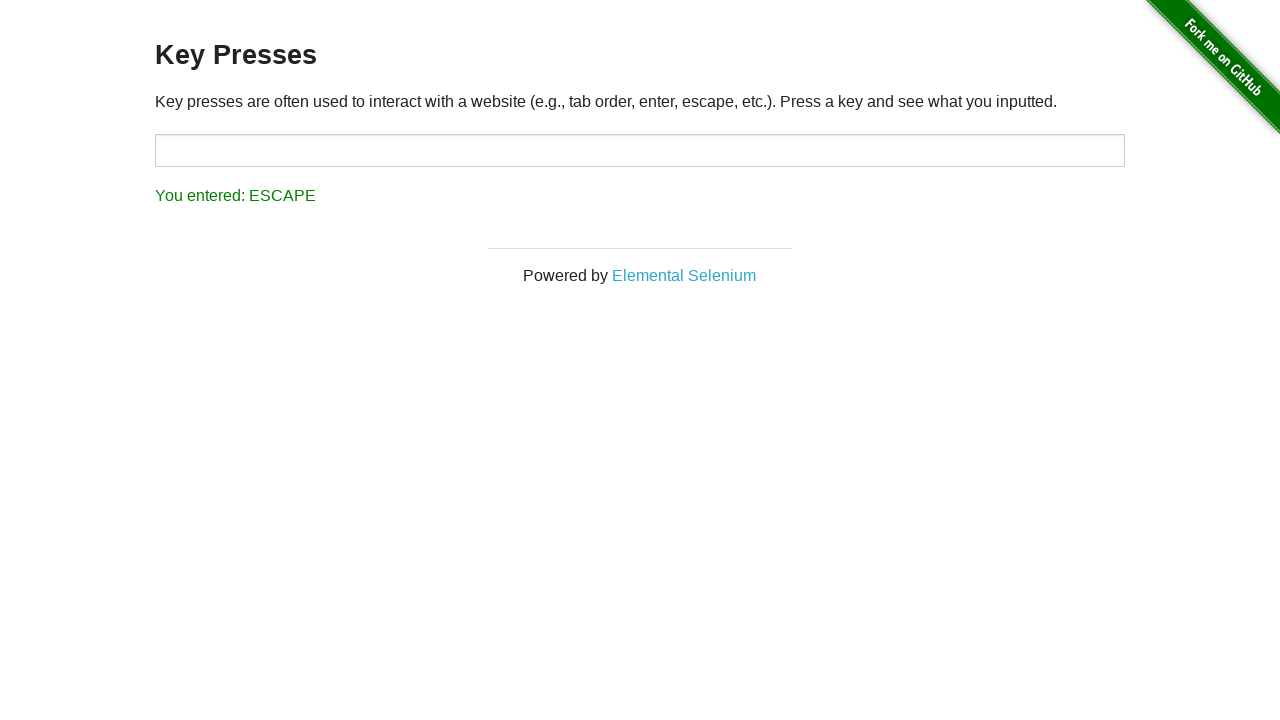

Pressed Tab key using keyboard action
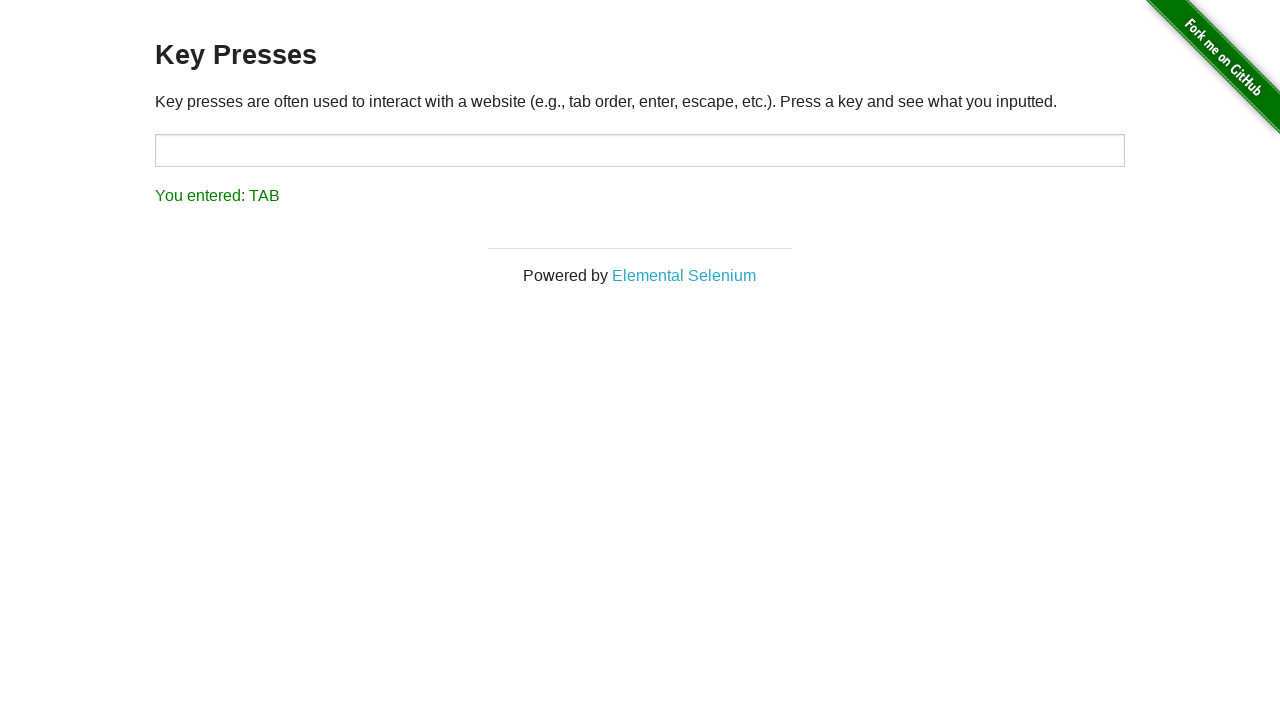

Result element loaded after Tab key press
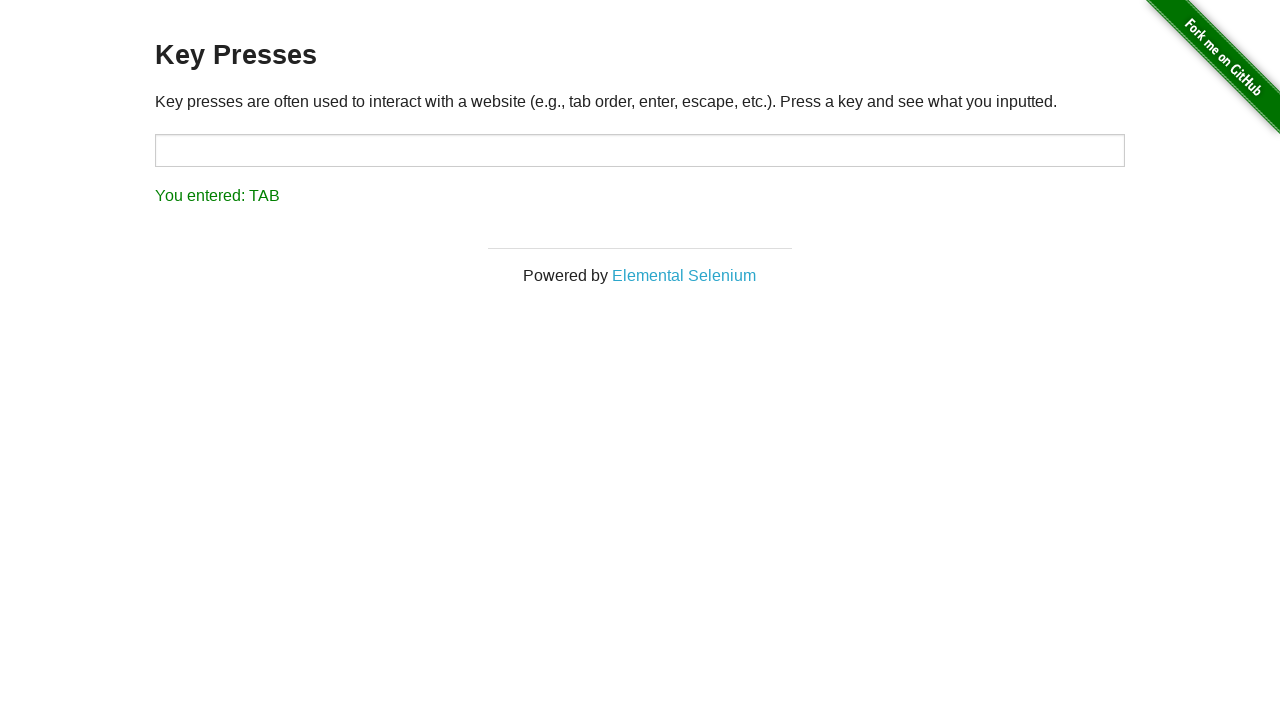

Retrieved result text content
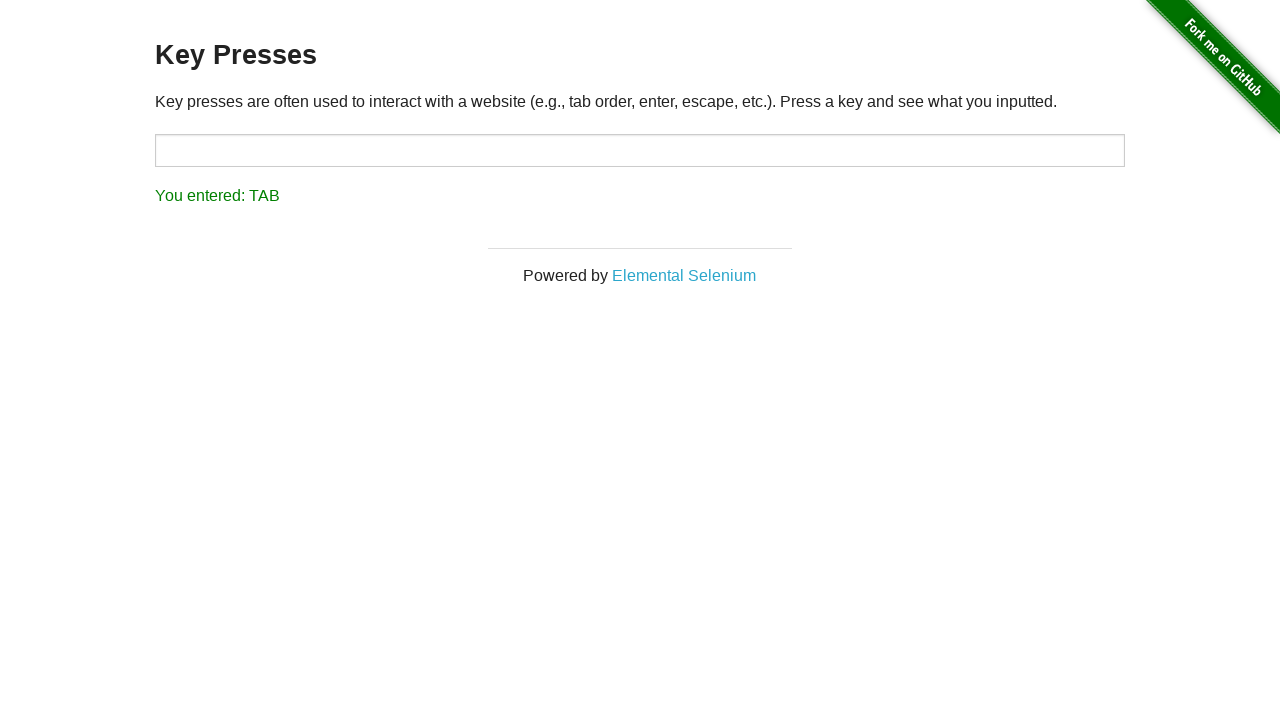

Verified that page displays 'You entered: TAB'
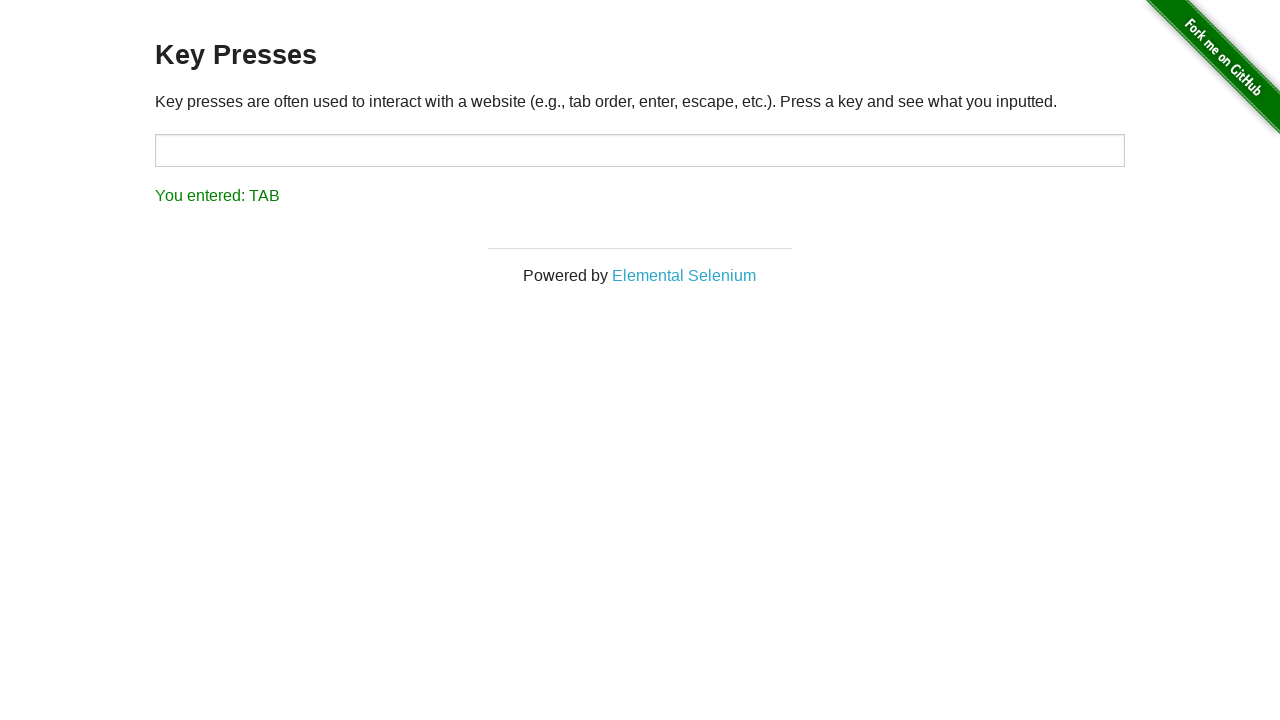

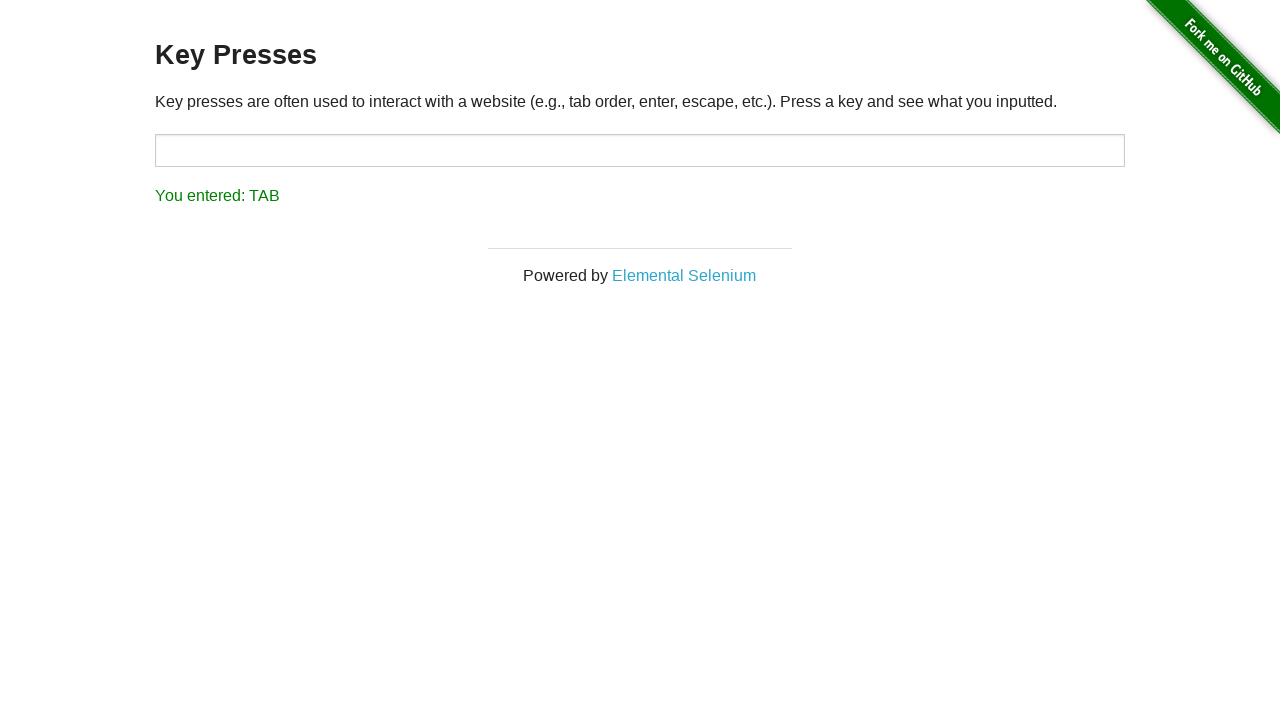